Tests checkbox functionality by locating two checkboxes and clicking them if they are not already selected

Starting URL: https://the-internet.herokuapp.com/checkboxes

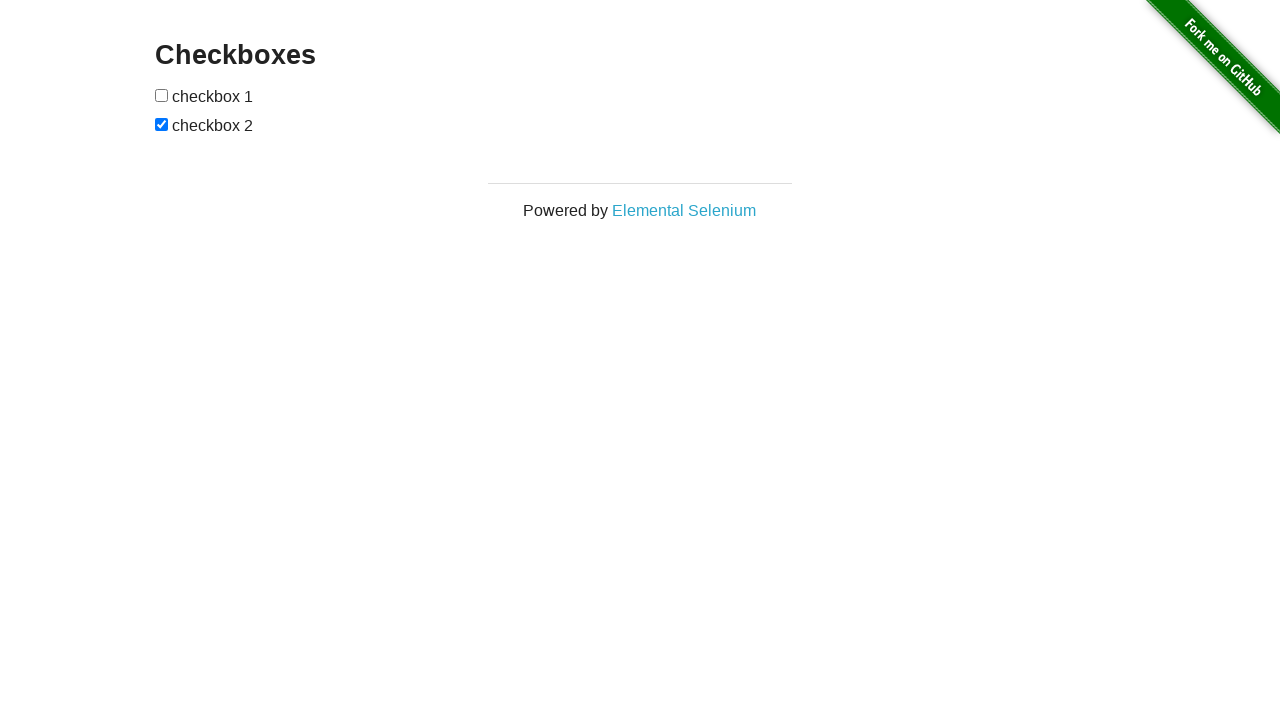

Located first checkbox element
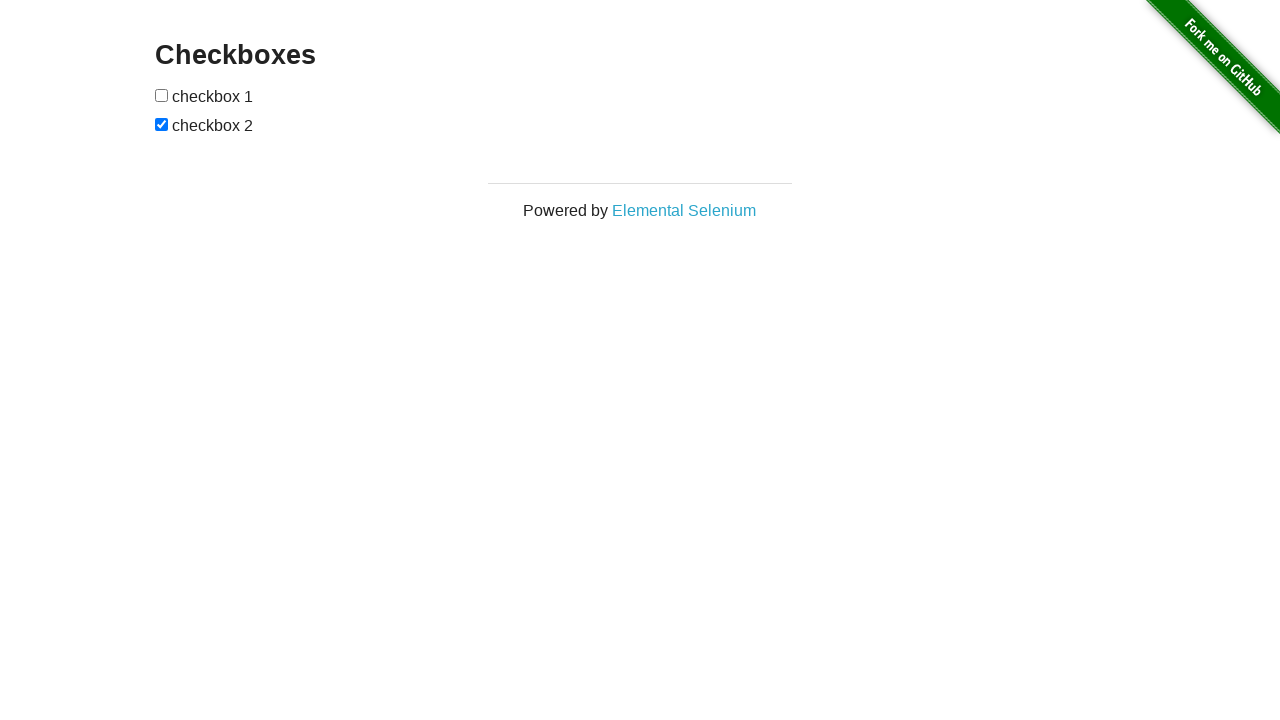

Located second checkbox element
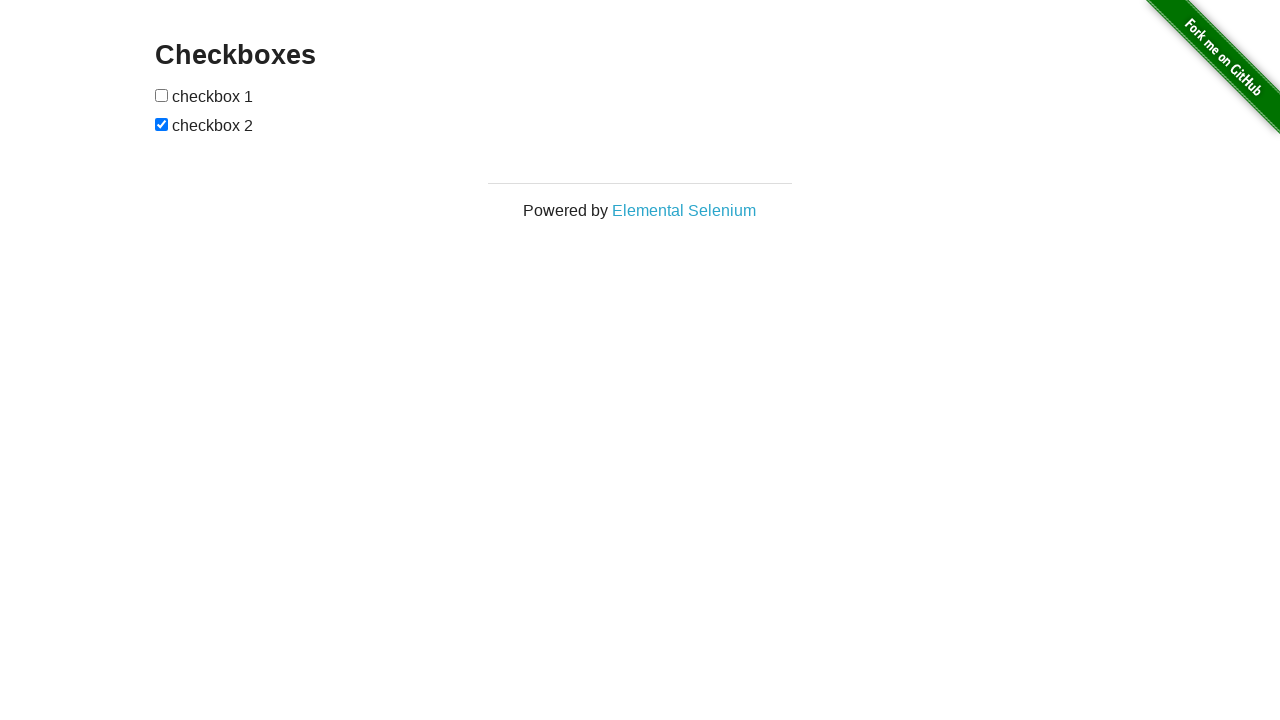

Checked if first checkbox is already selected
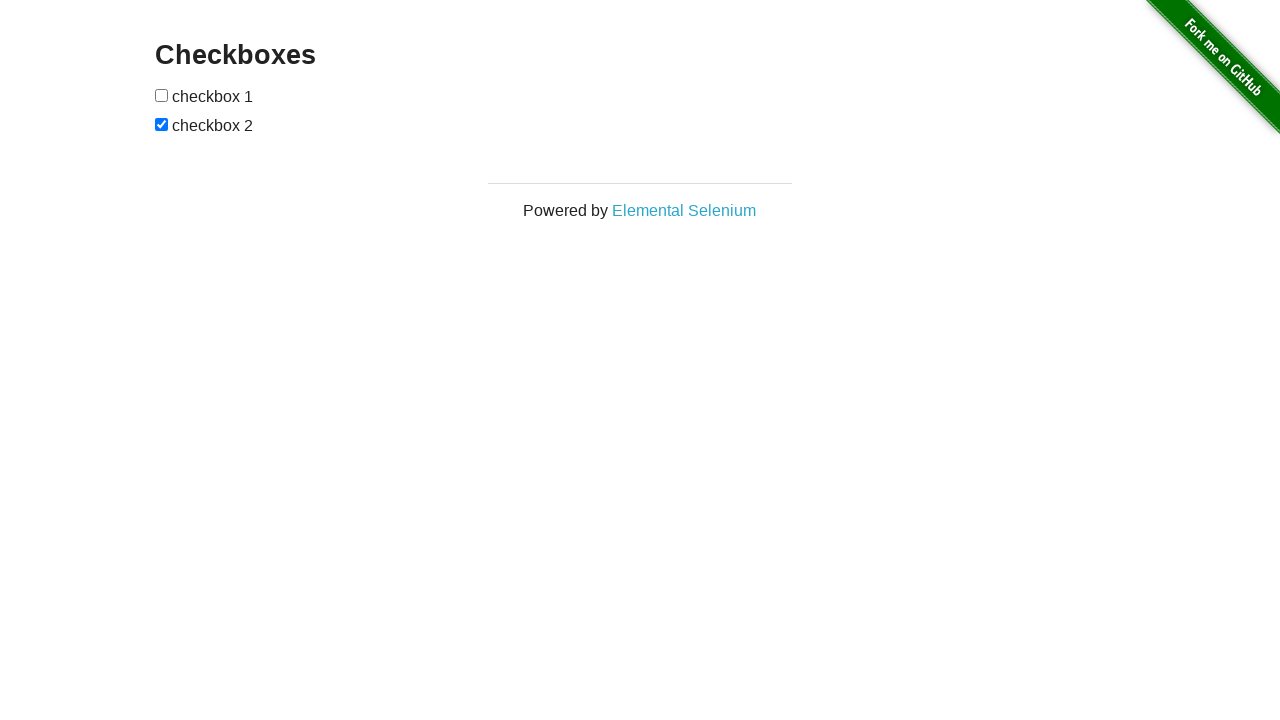

Clicked first checkbox to select it at (162, 95) on (//*[@type='checkbox'])[1]
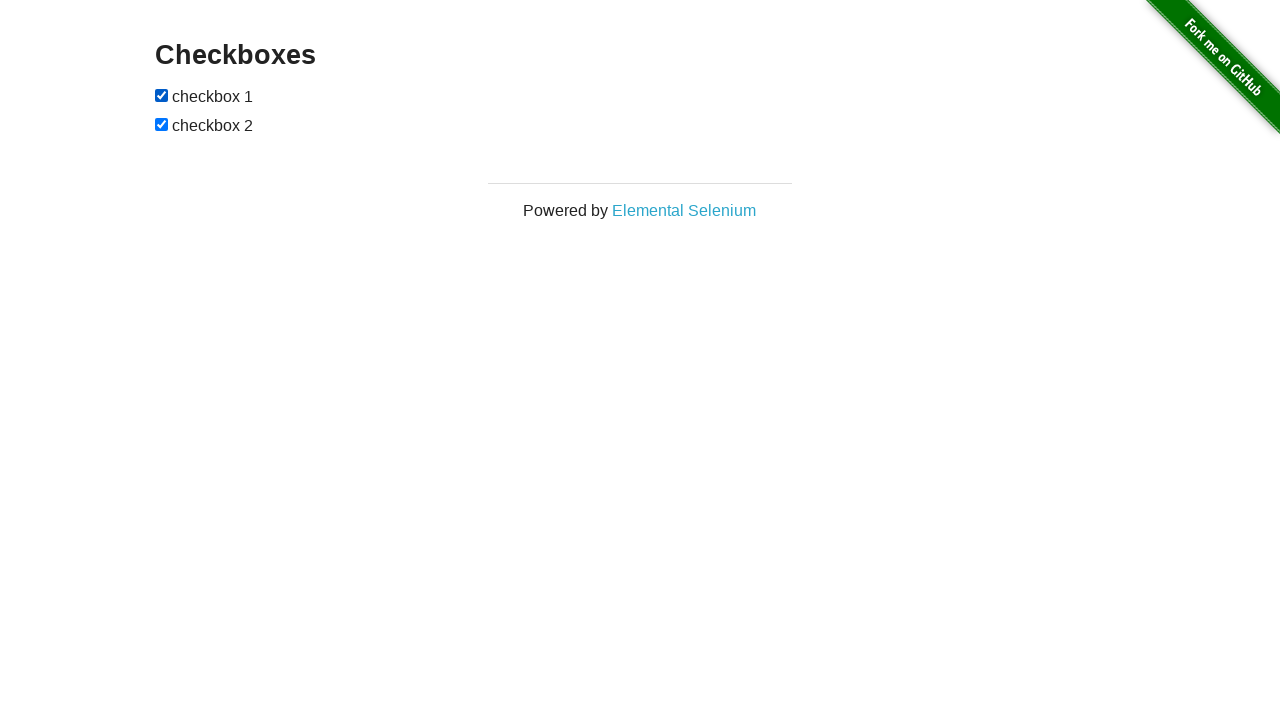

Second checkbox was already selected, no action taken
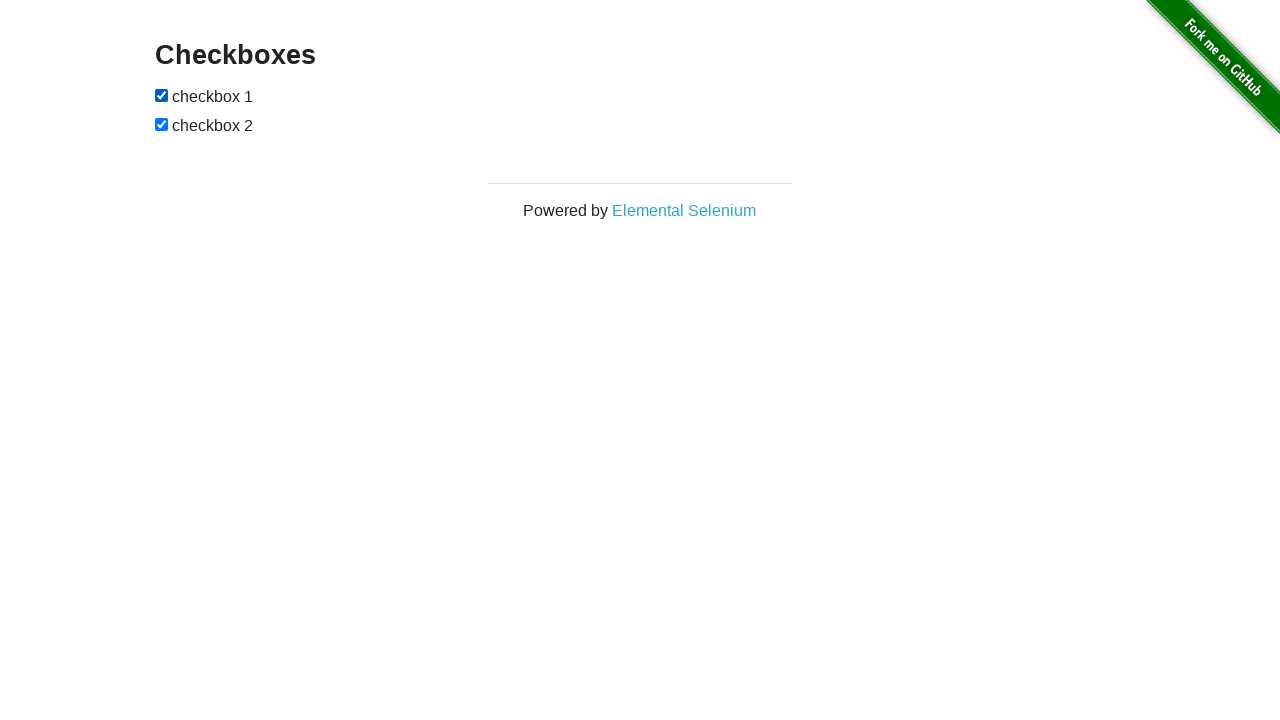

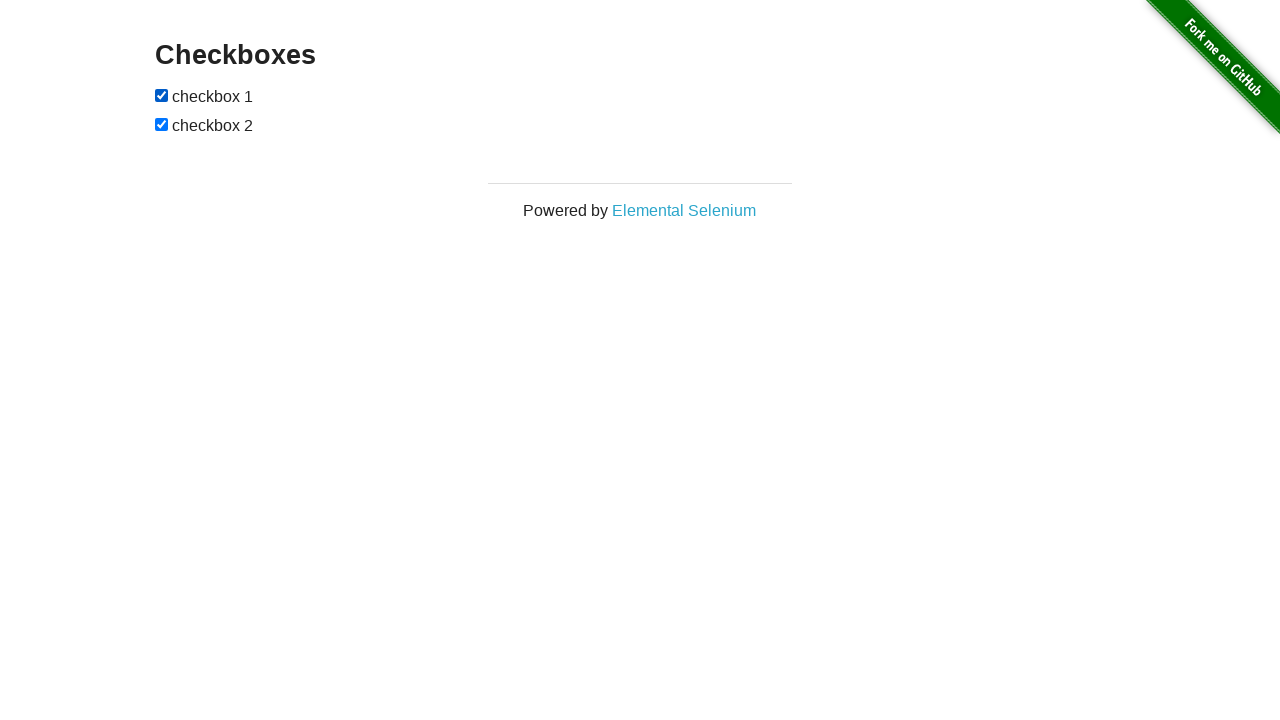